Tests drag and drop functionality on jQuery UI demo page by dragging an element from source to target location

Starting URL: https://jqueryui.com/droppable/

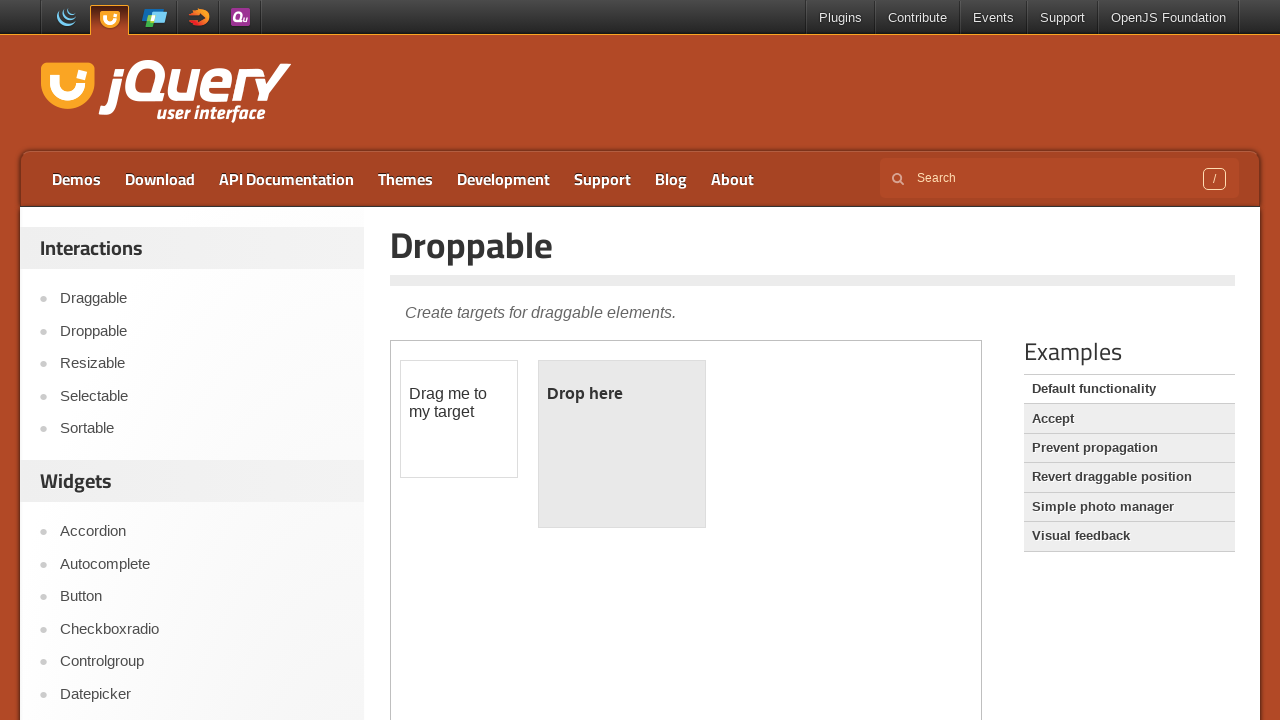

Located the iframe containing drag and drop demo
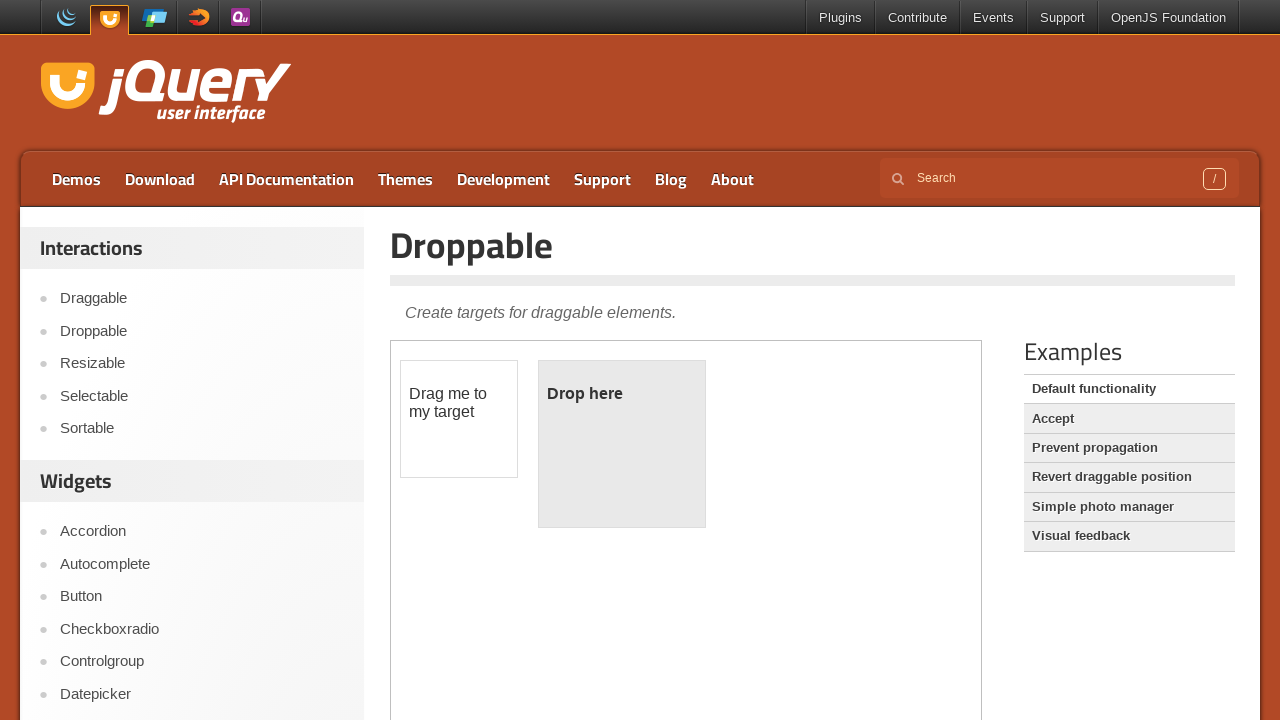

Located the draggable element
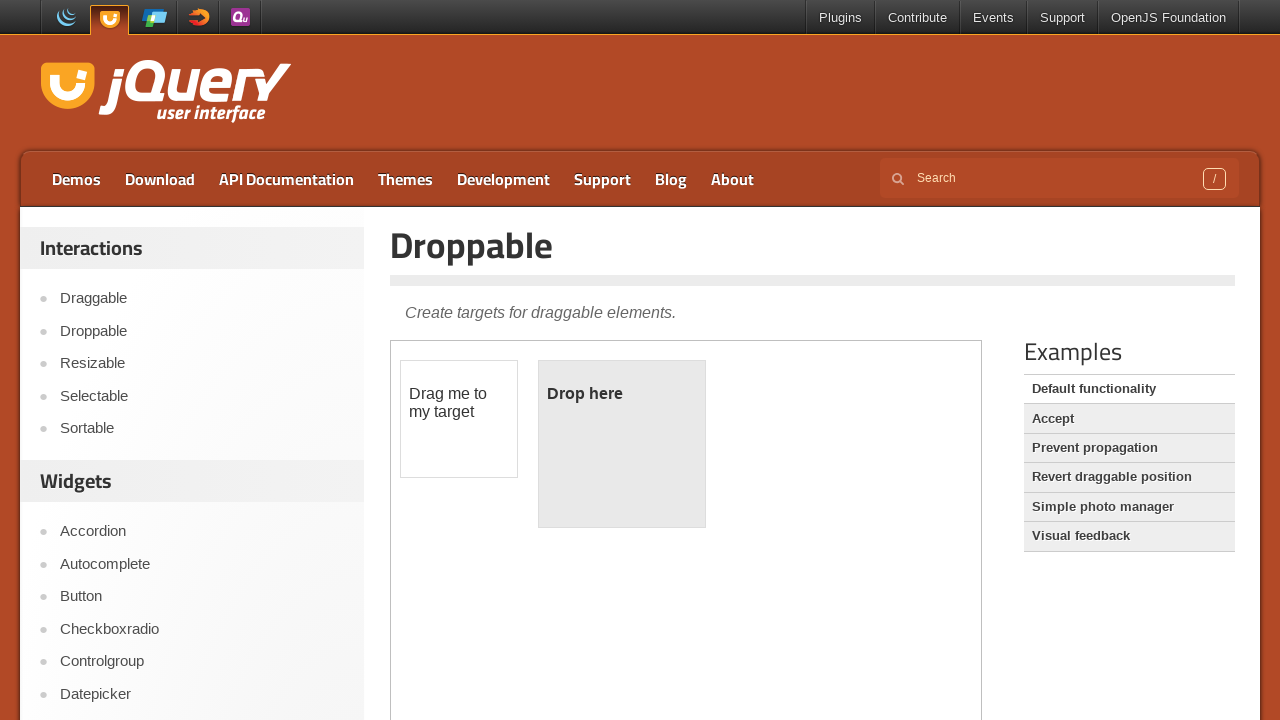

Located the droppable target element
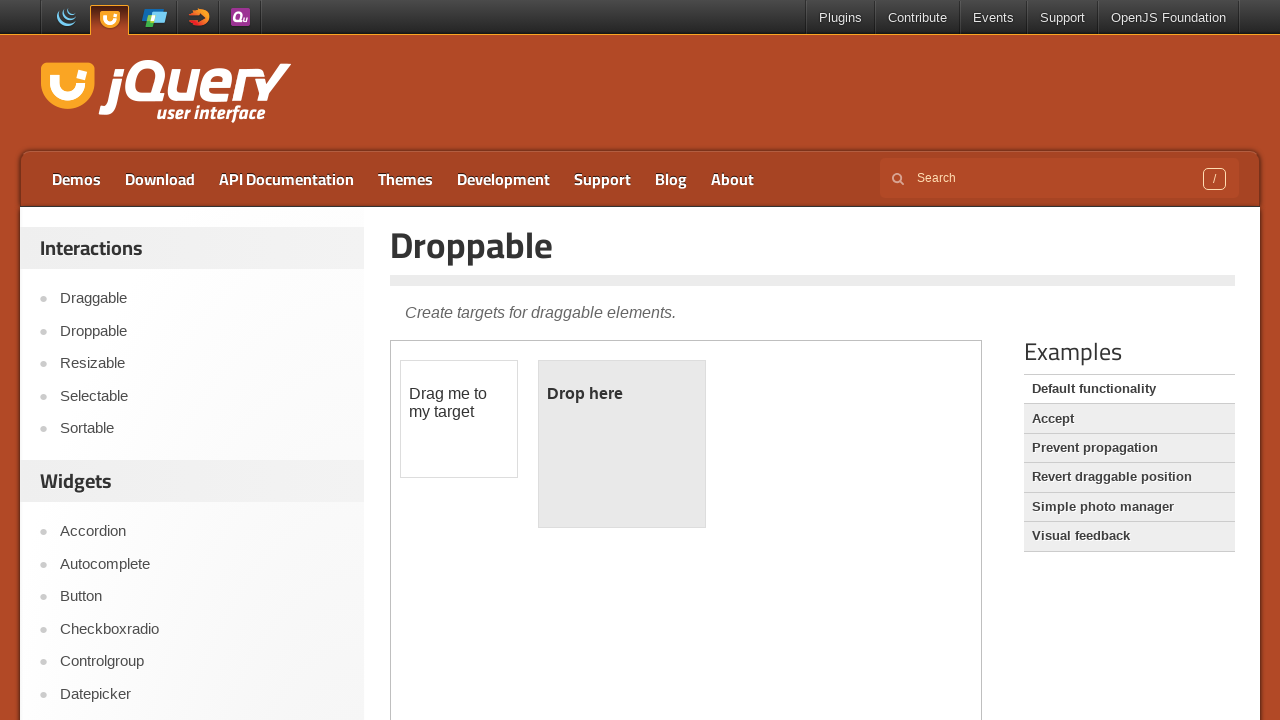

Retrieved bounding box for draggable element
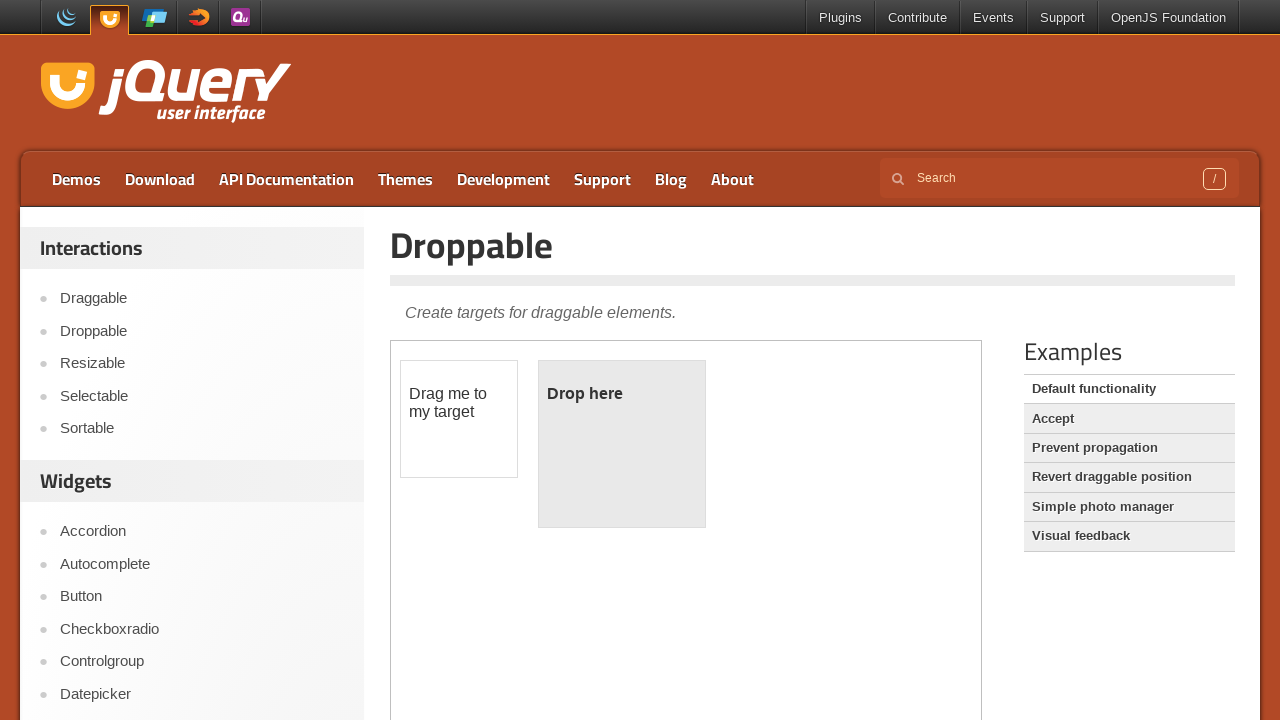

Retrieved bounding box for droppable element
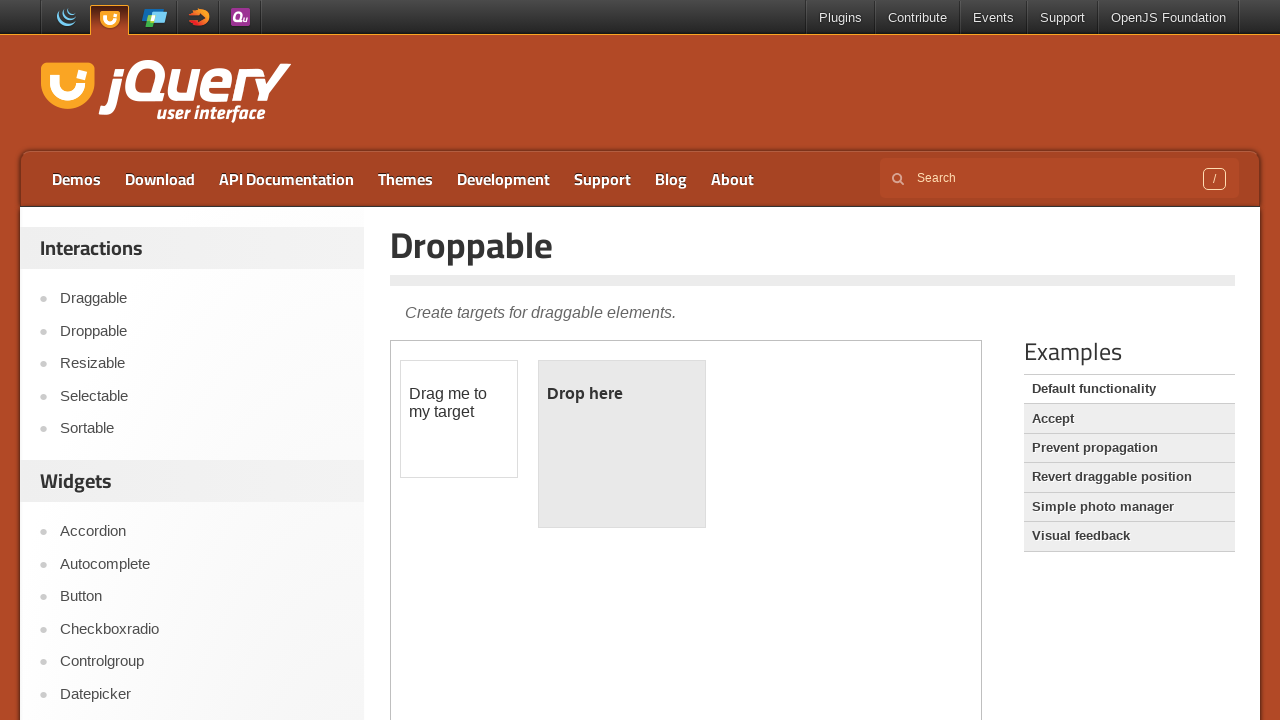

Moved mouse to center of draggable element at (459, 419)
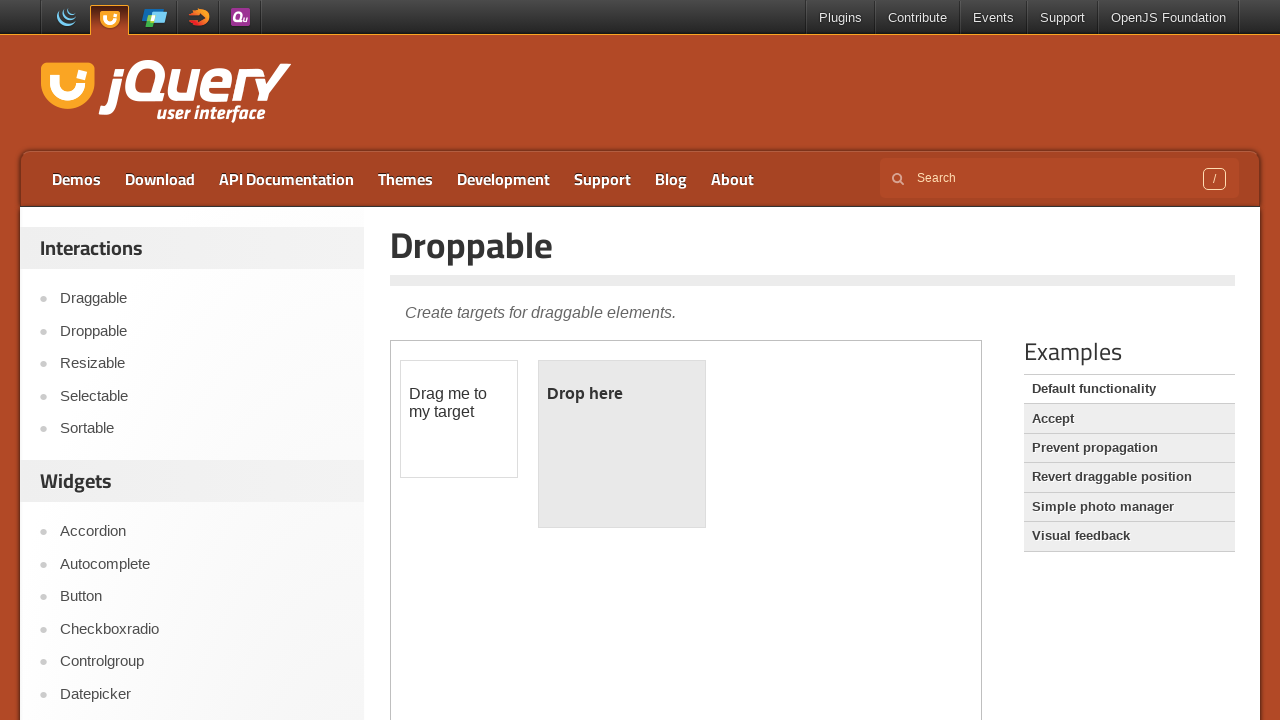

Pressed mouse button down to start drag at (459, 419)
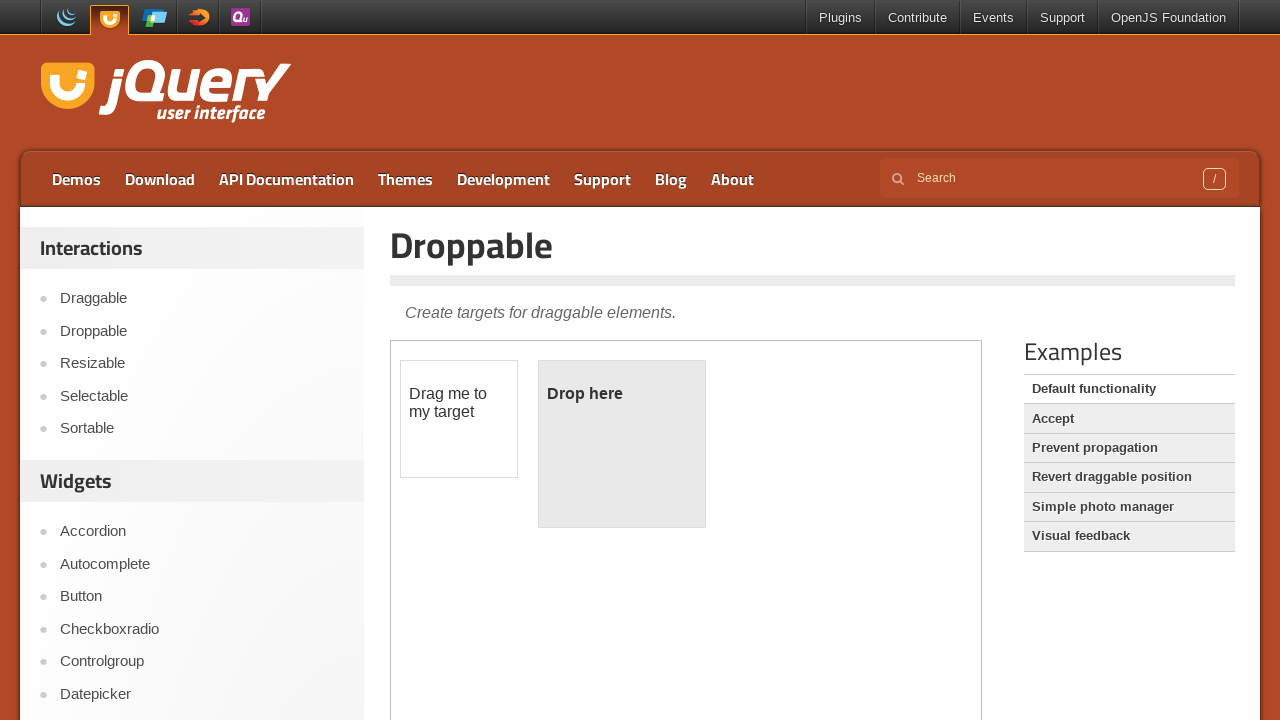

Moved mouse to center of droppable target at (622, 444)
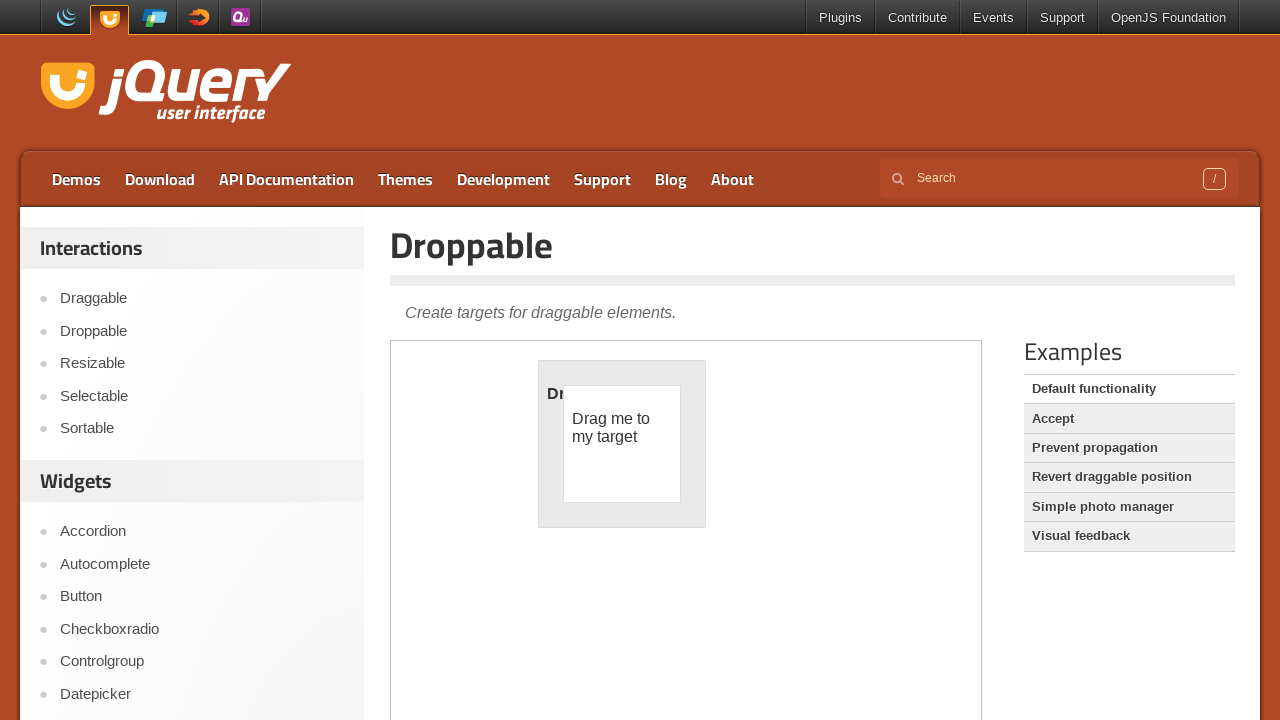

Released mouse button to complete drag and drop at (622, 444)
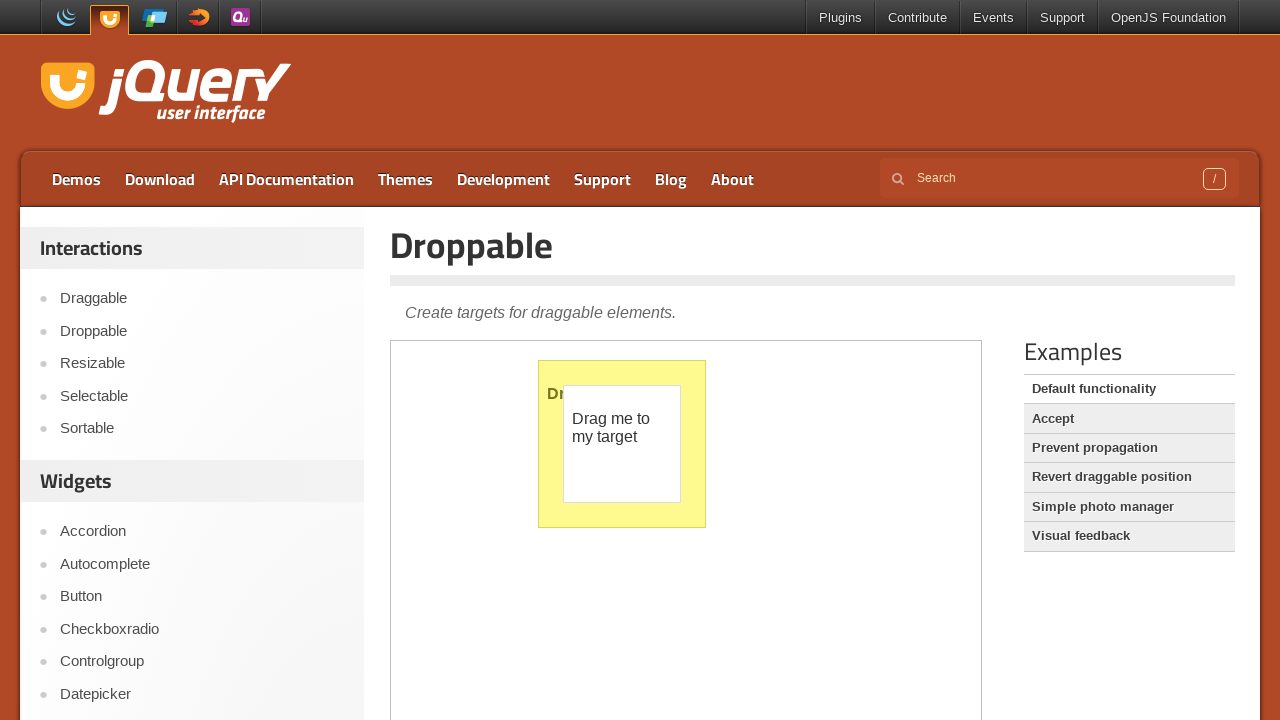

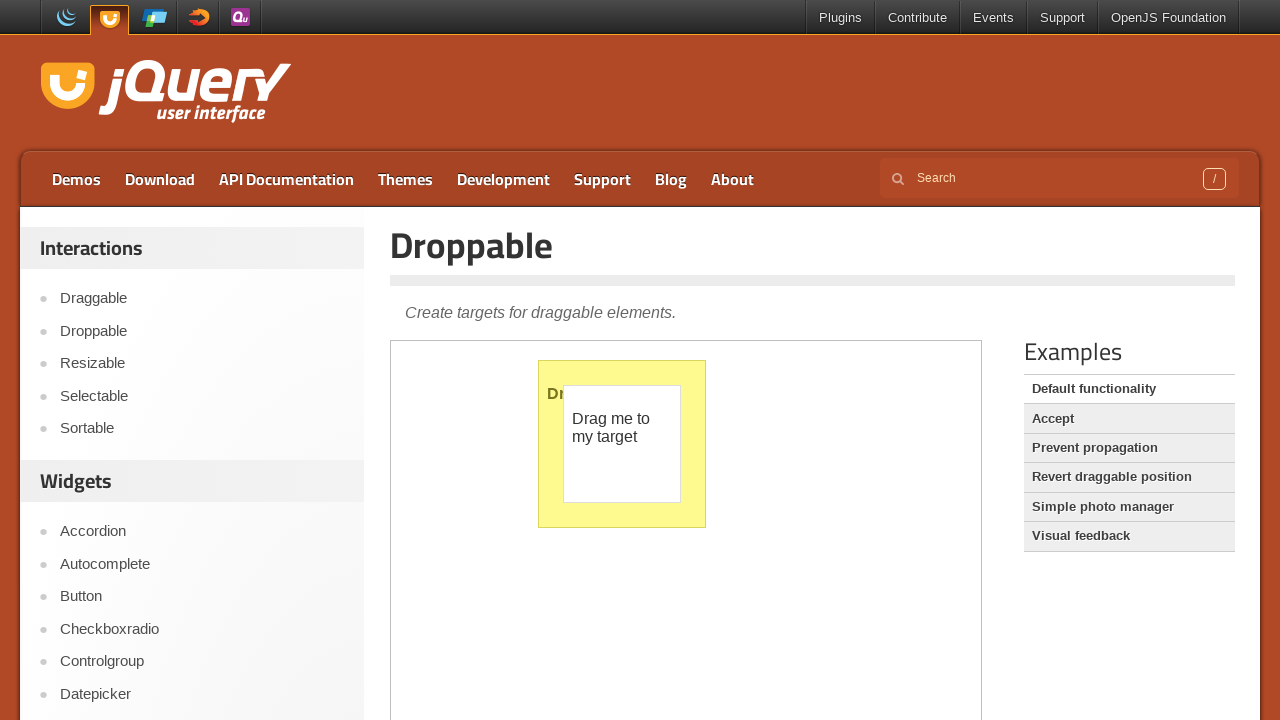